Tests multi-level hover menu interaction by hovering over main menu items and their nested sub-items

Starting URL: https://demoqa.com/menu

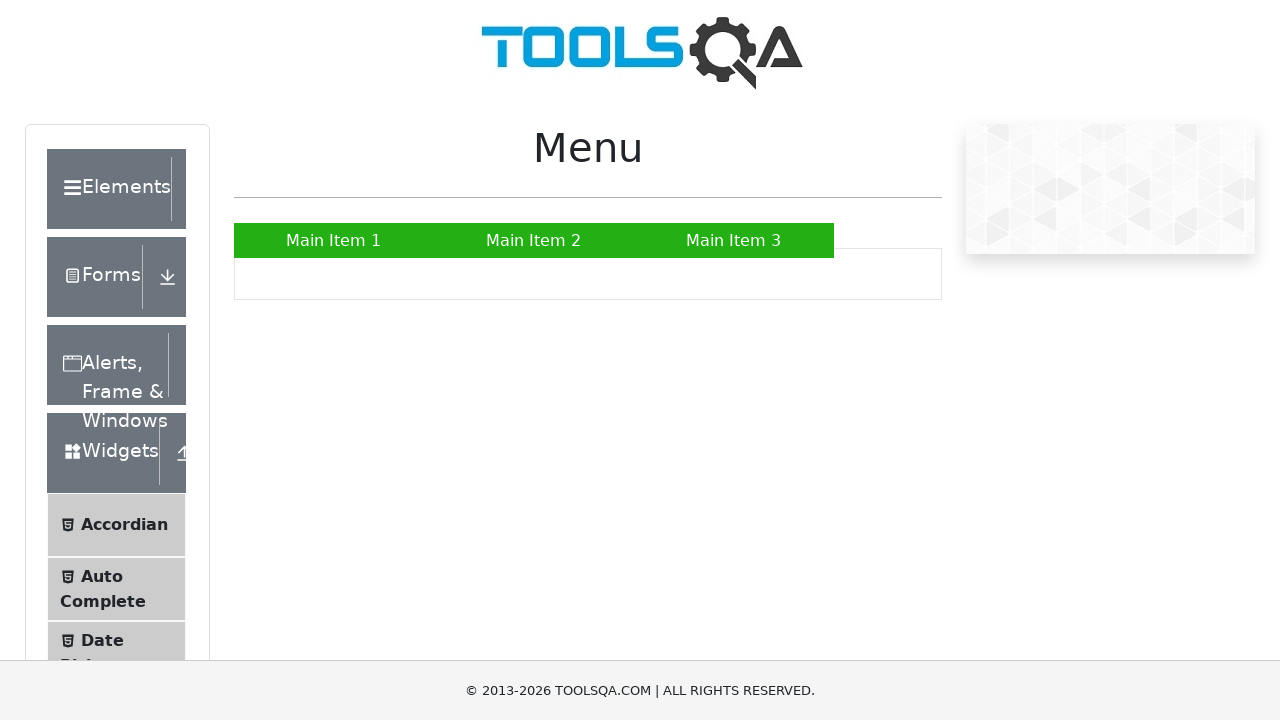

Scrolled Main Item 2 into view
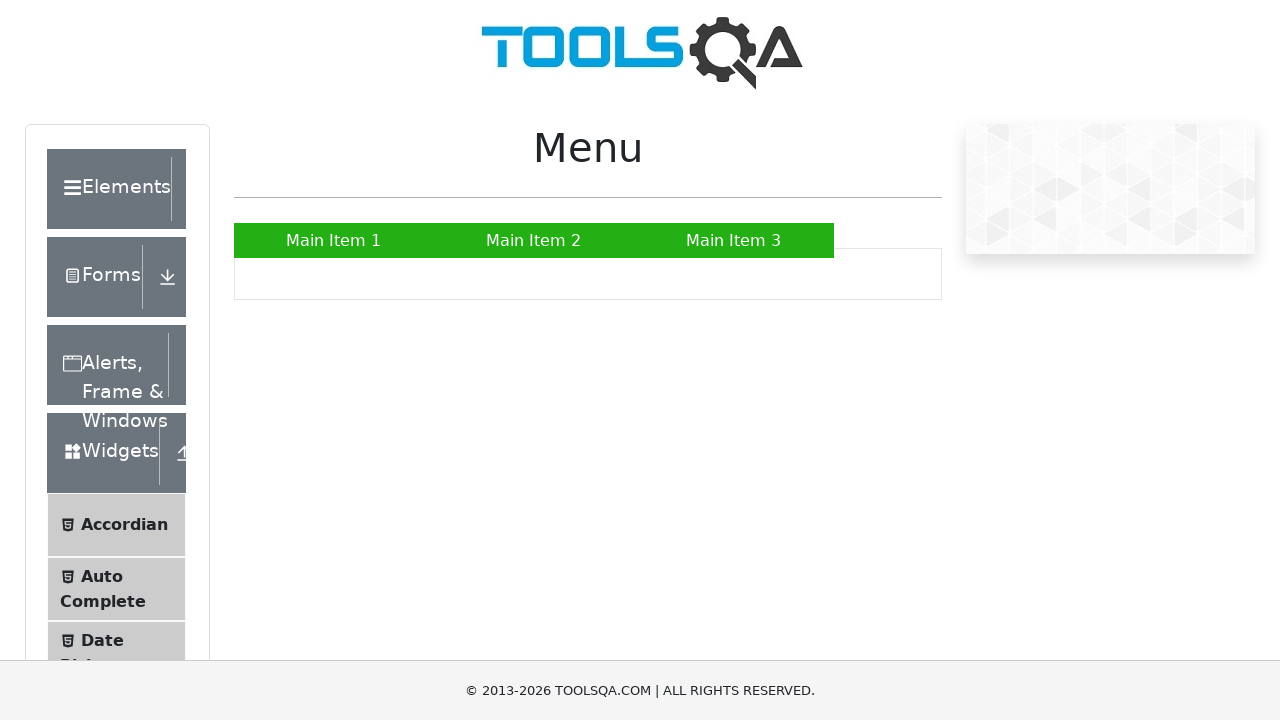

Hovered over Main Item 2 to reveal submenu at (534, 240) on xpath=//a[text()='Main Item 2']
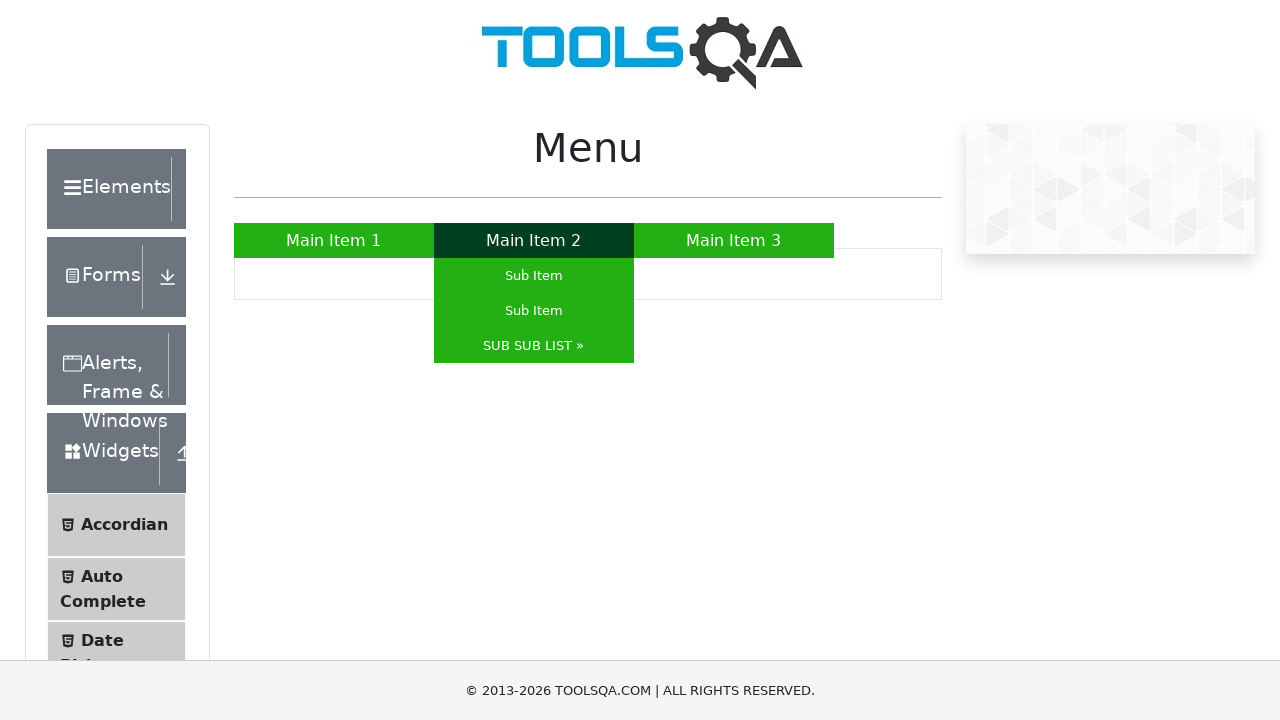

Hovered over SUB SUB LIST to reveal nested submenu at (534, 346) on xpath=//a[text()='SUB SUB LIST »']
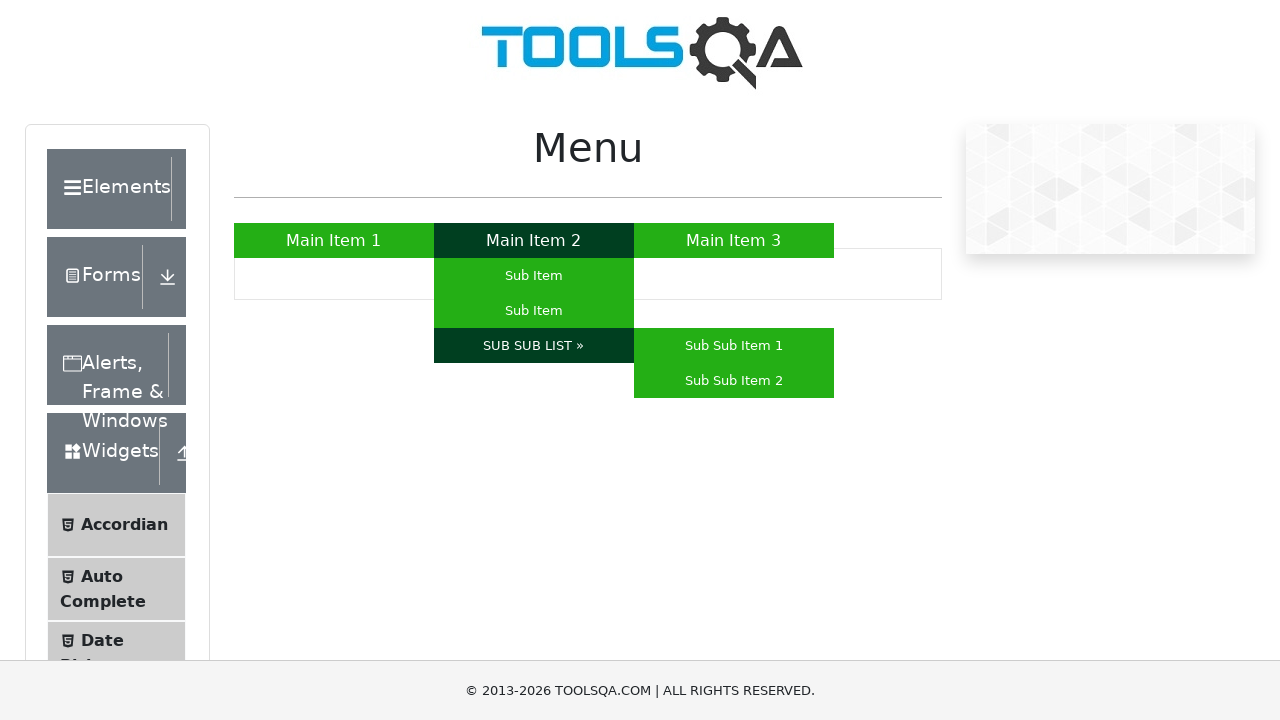

Hovered over Sub Sub Item 2 in multi-level menu at (734, 380) on xpath=//a[text()='Sub Sub Item 2']
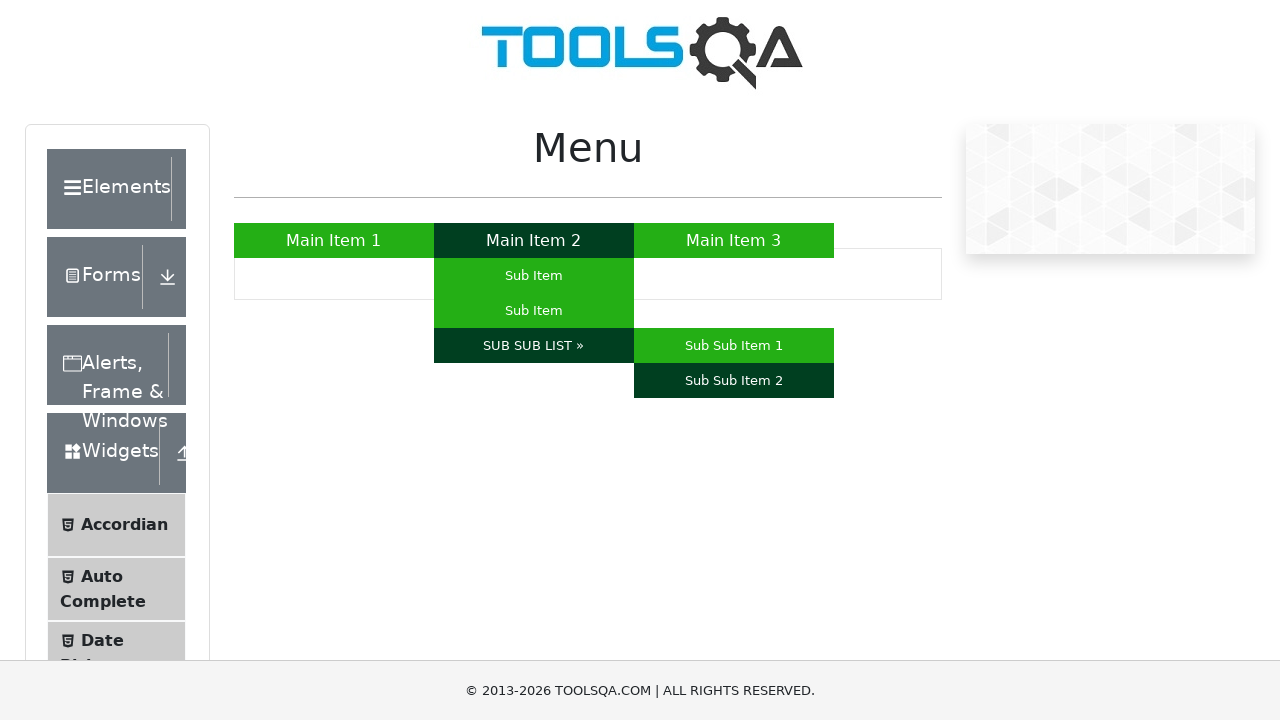

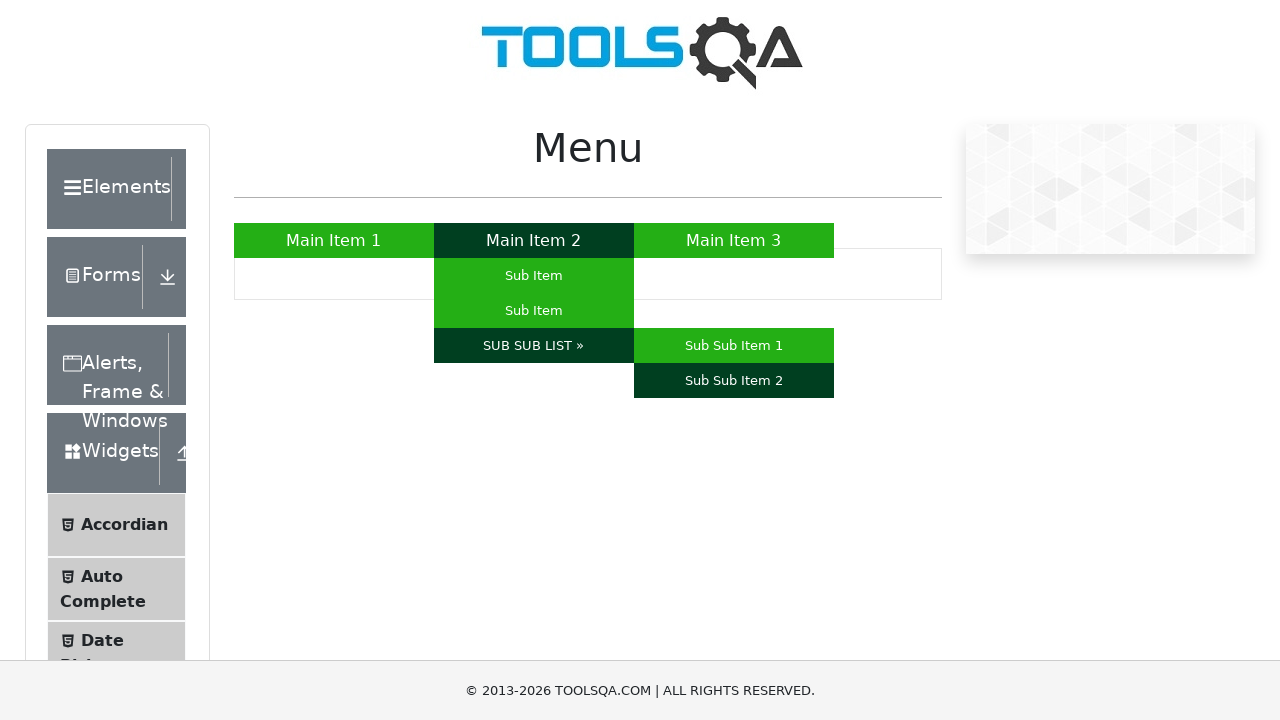